Tests that pressing Enter on an age input field displays an error message

Starting URL: https://leafground.com/input.xhtml

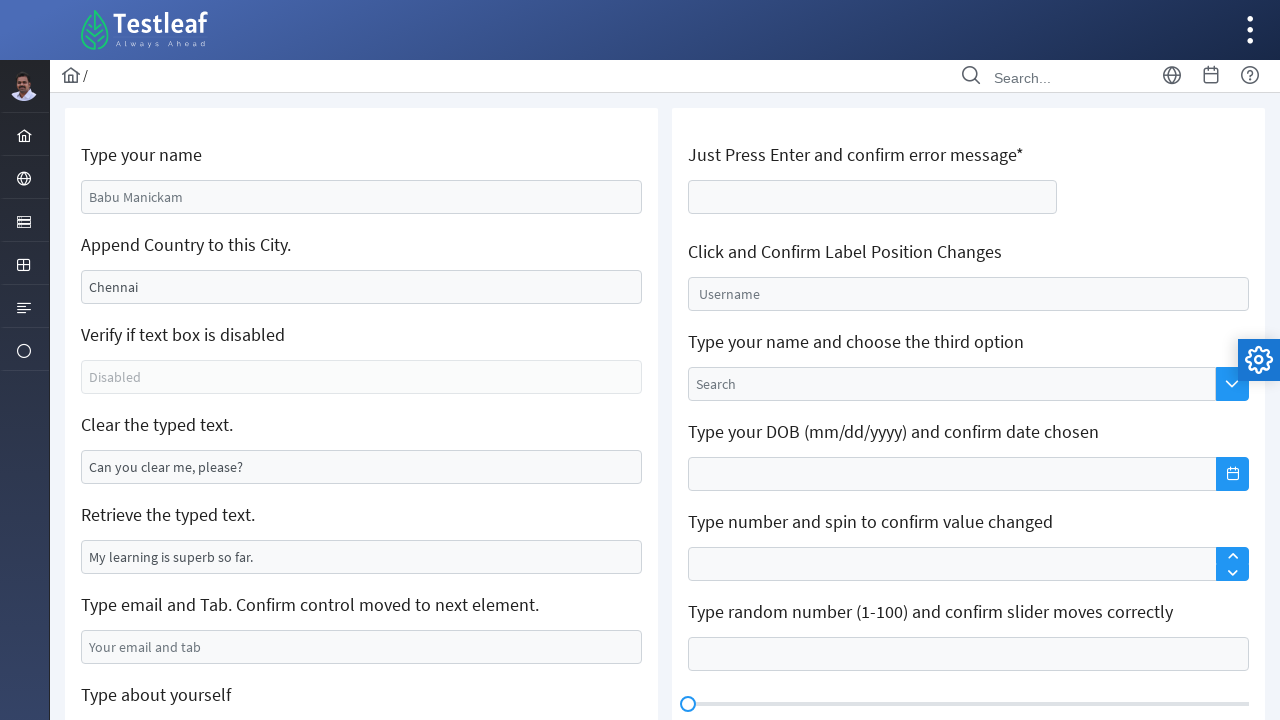

Pressed Enter on age input field on #j_idt106\:thisform\:age
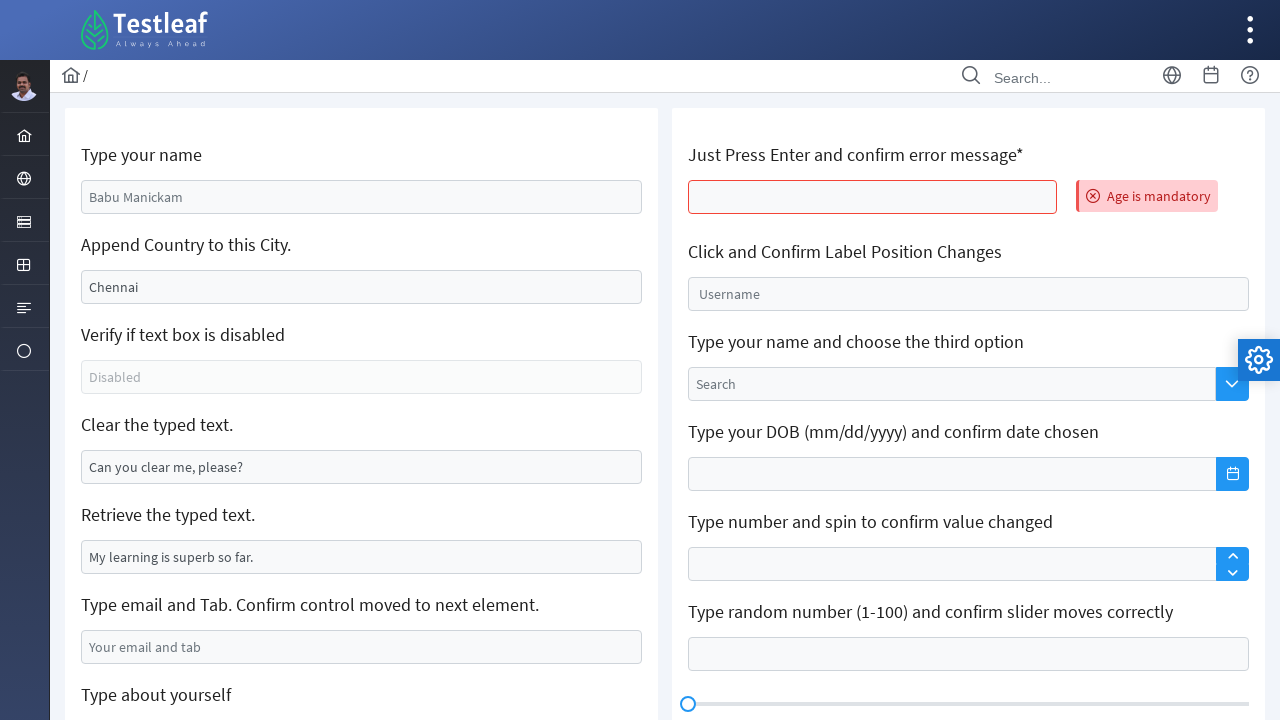

Located error message element
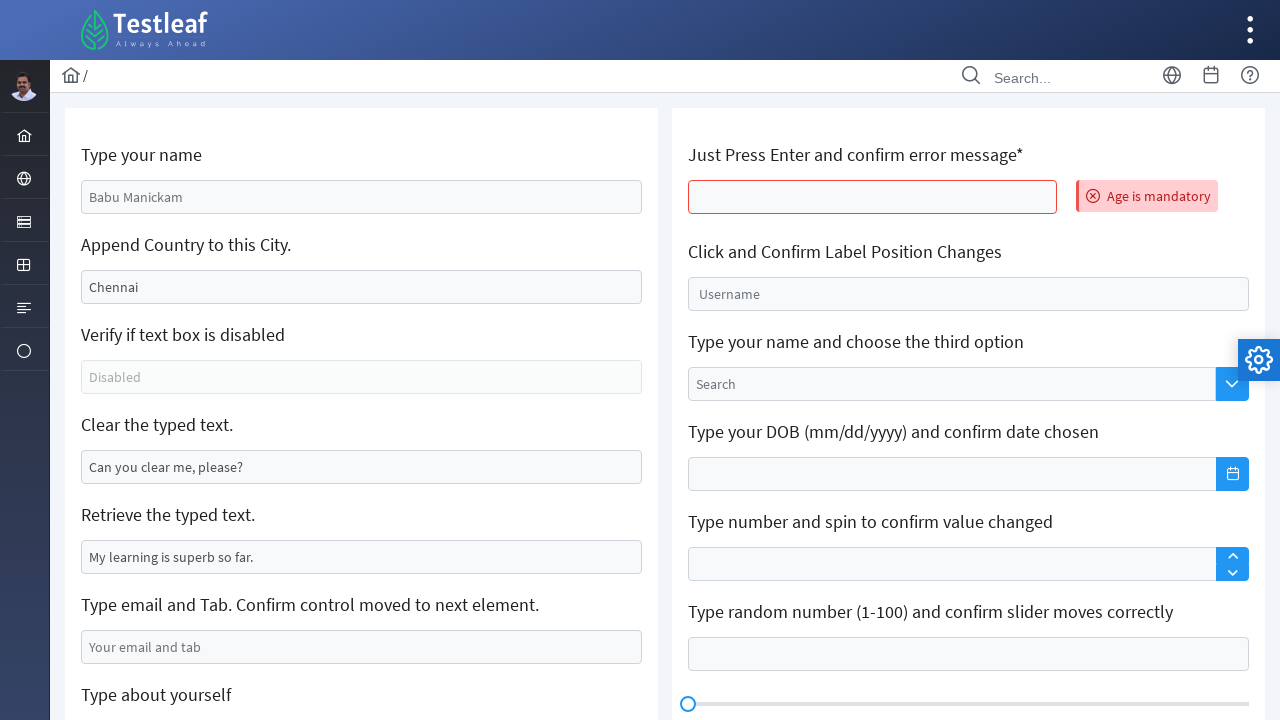

Error message became visible
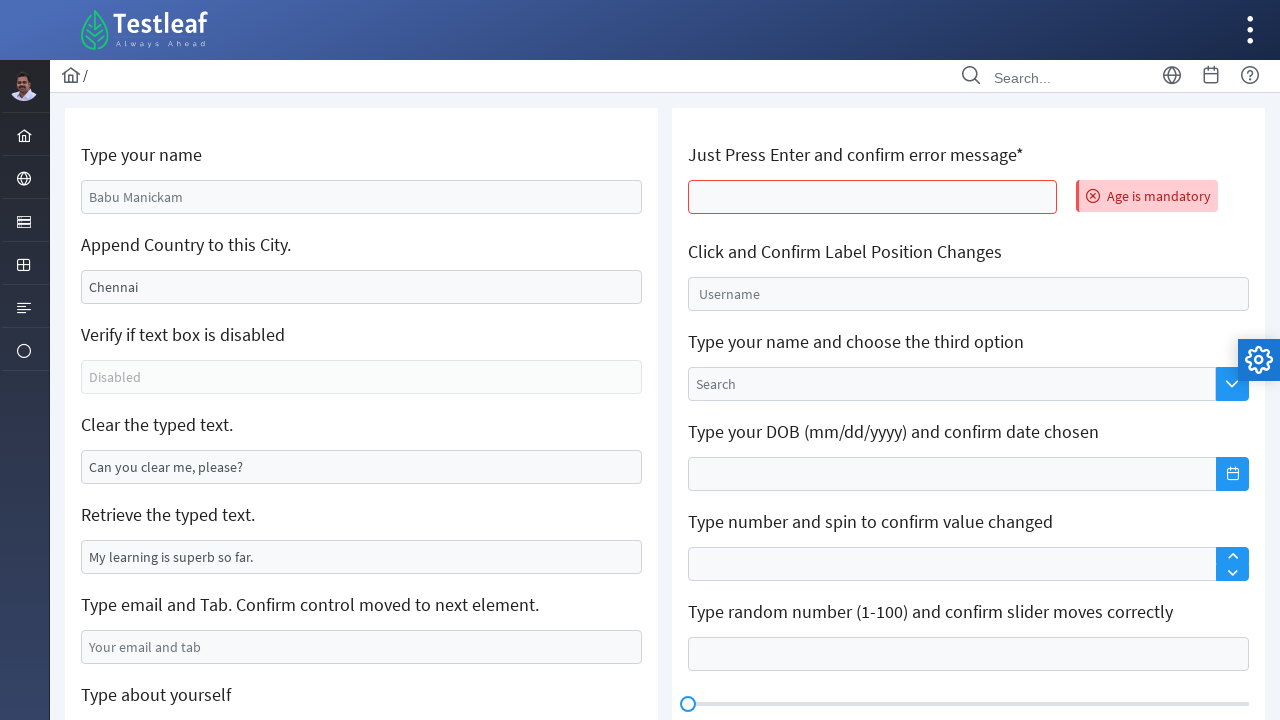

Verified error message is visible
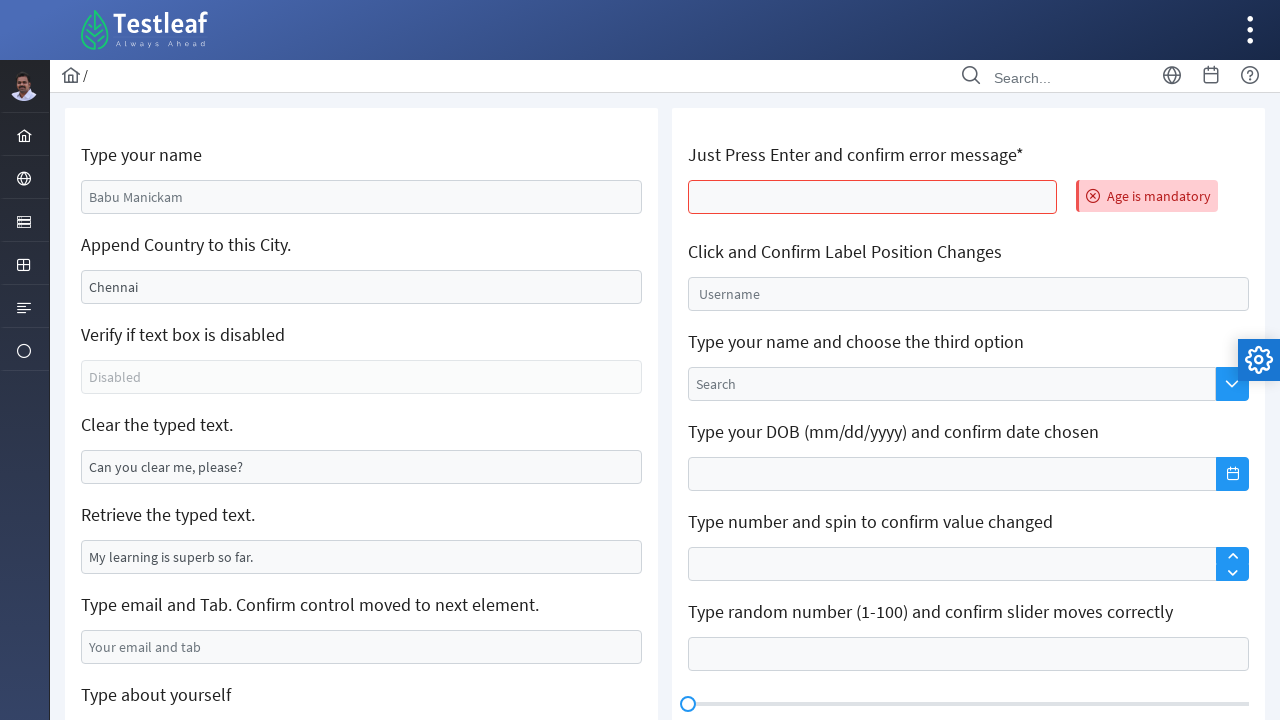

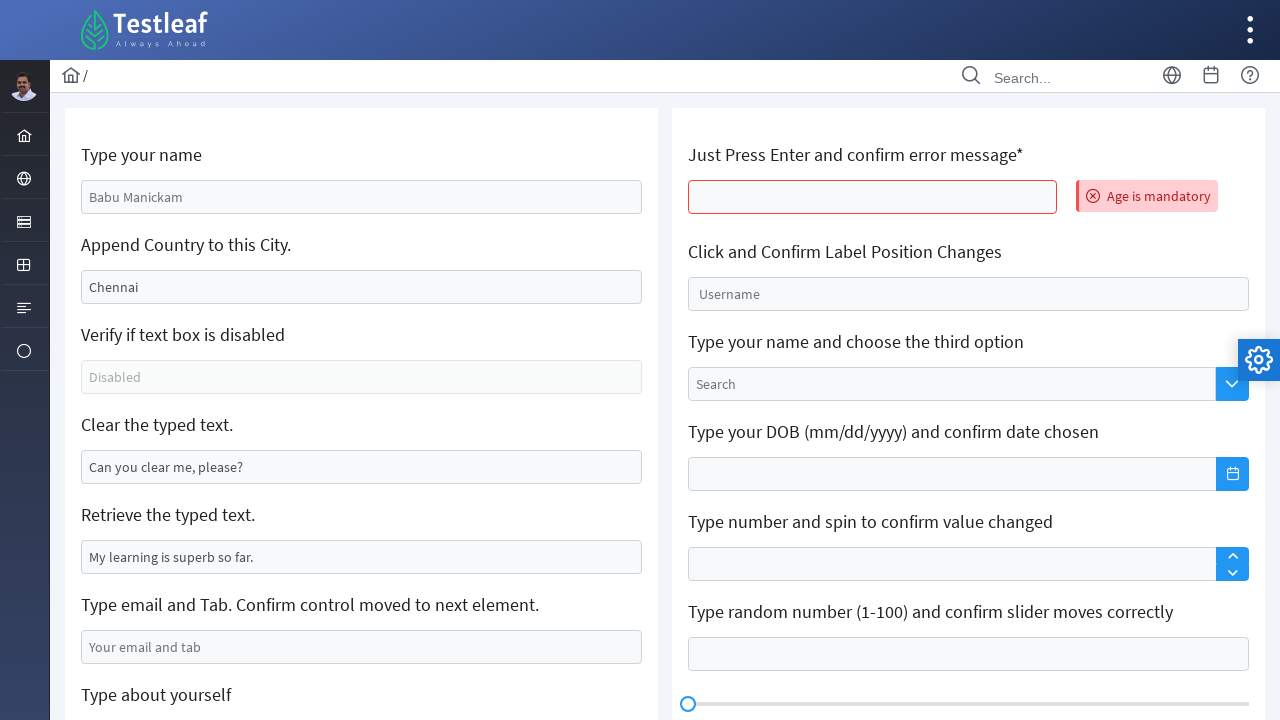